Tests the Wise Quarter website by verifying the page title contains "Wise" and checking that the URL matches the expected value

Starting URL: http://wisequarter.com

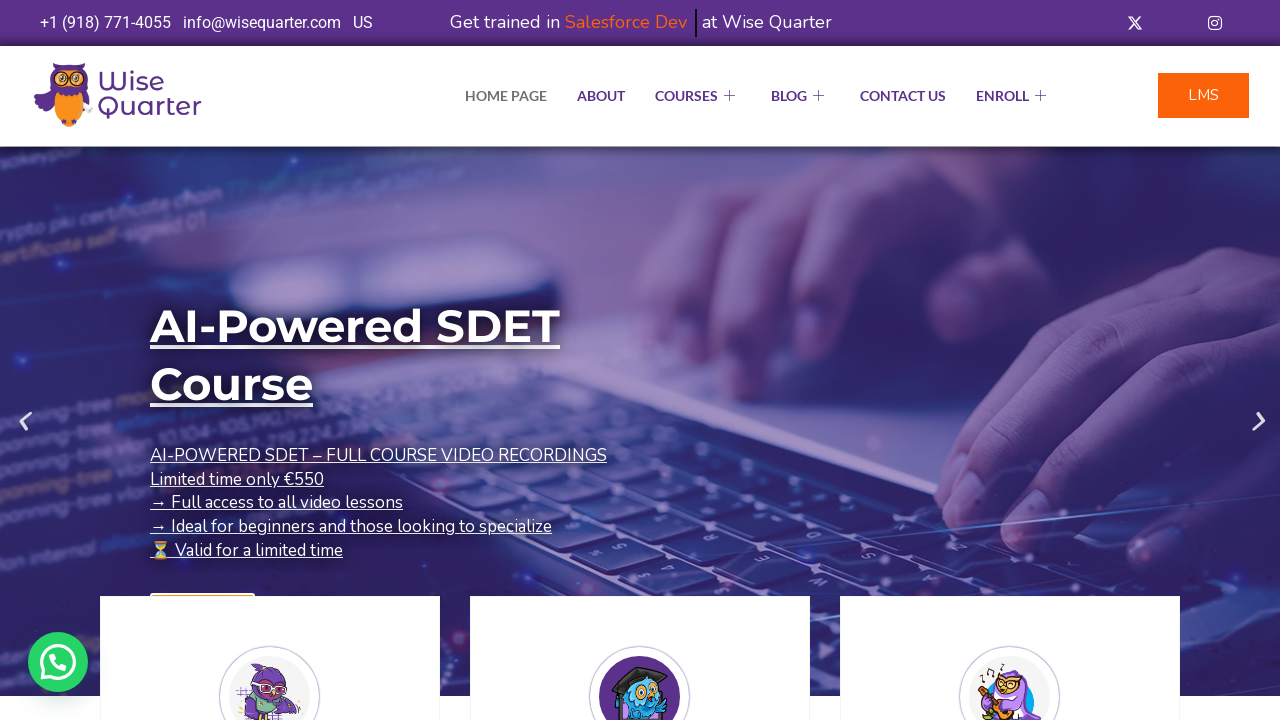

Retrieved page title
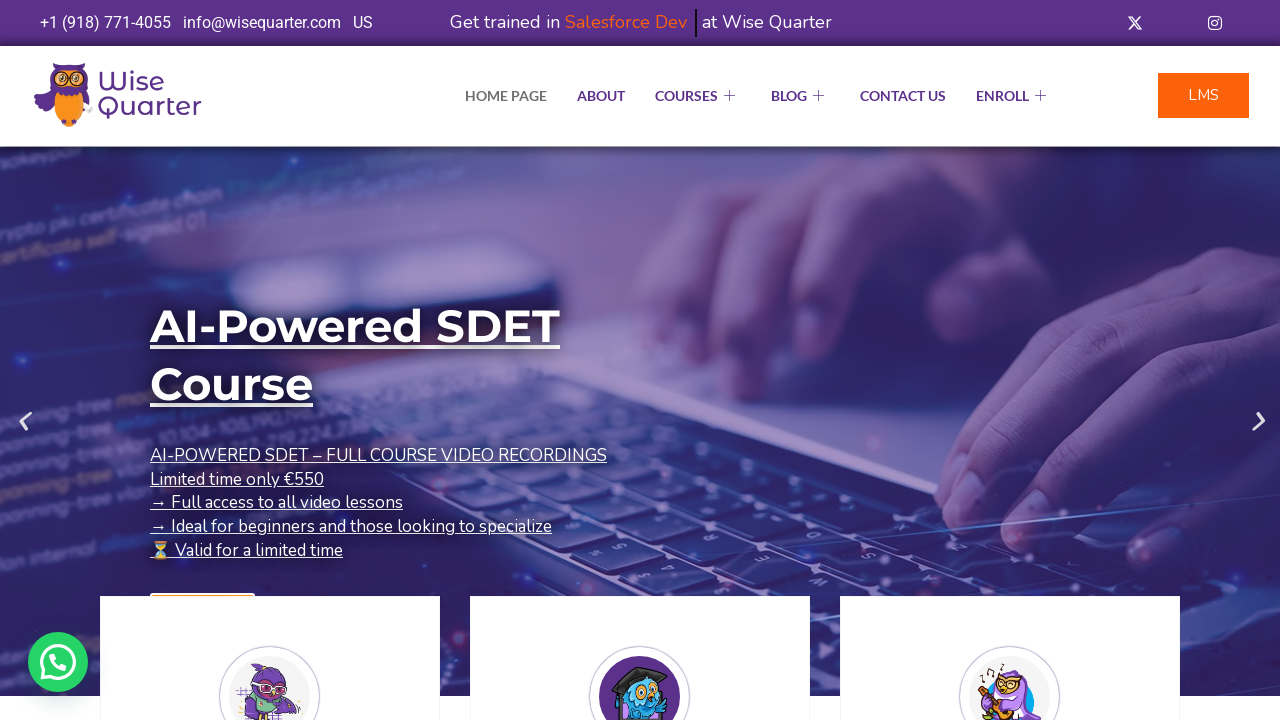

Verified page title contains 'Wise'
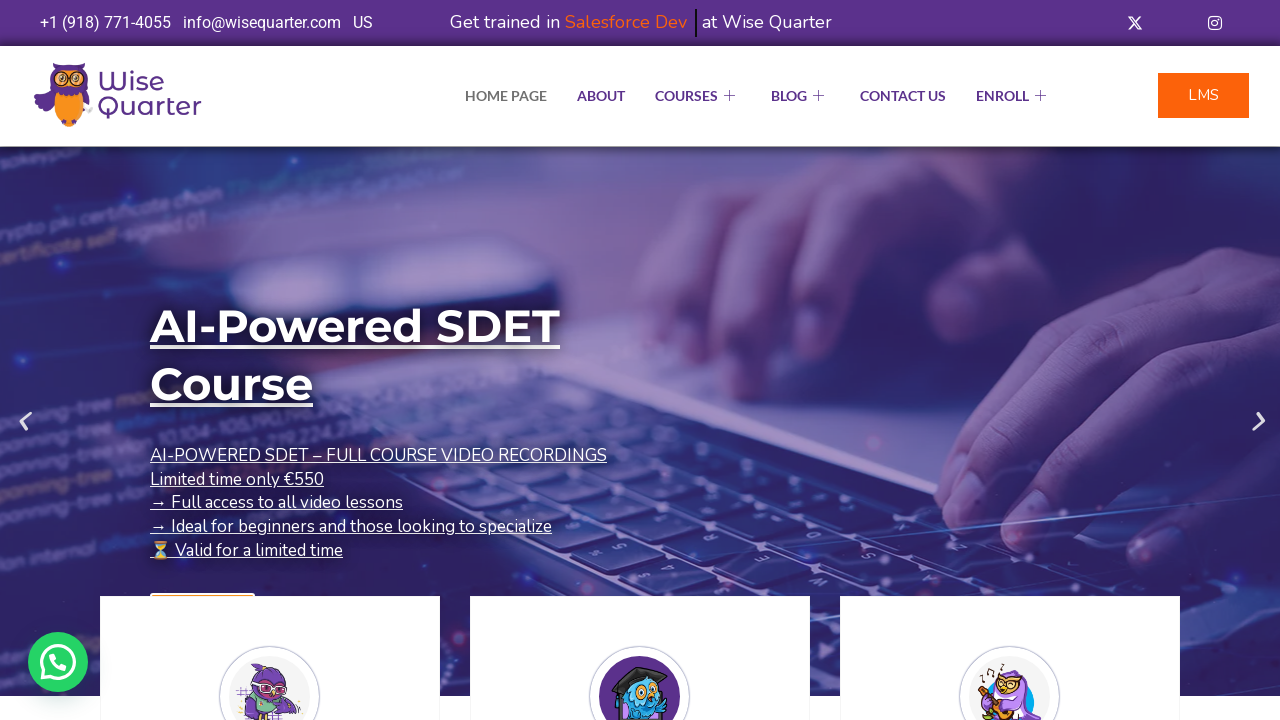

Retrieved current page URL
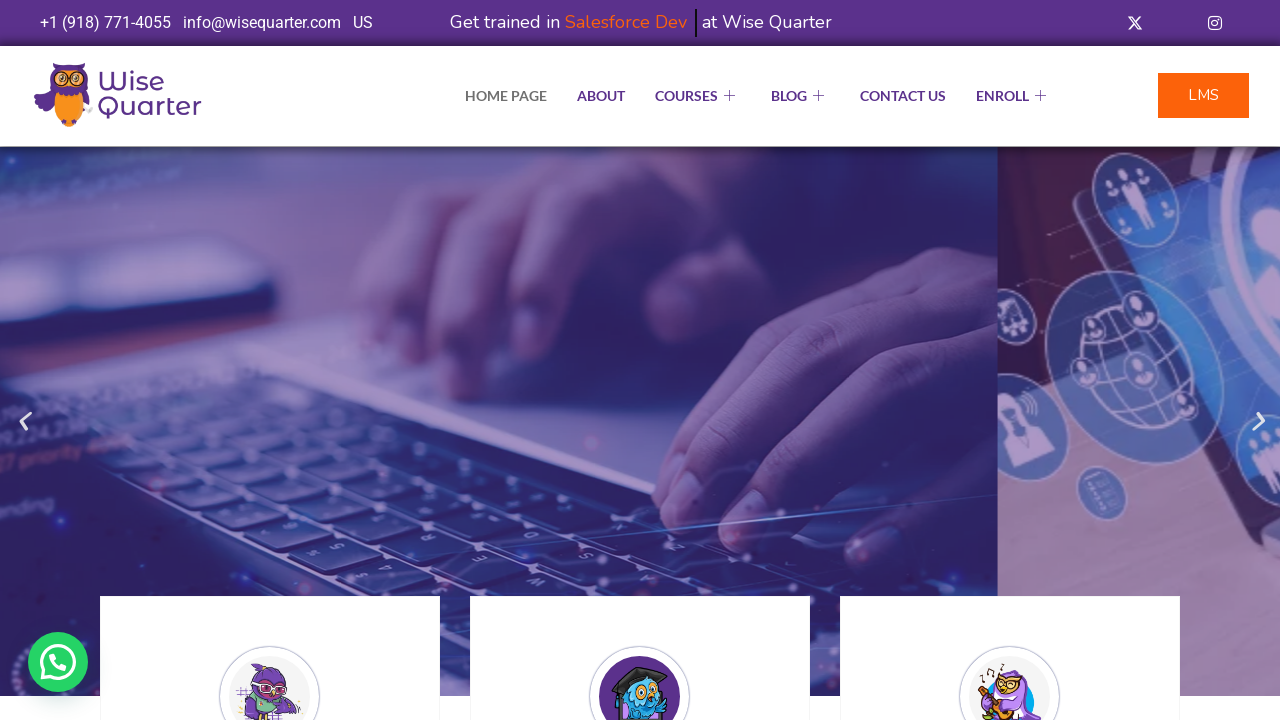

Verified URL matches expected value
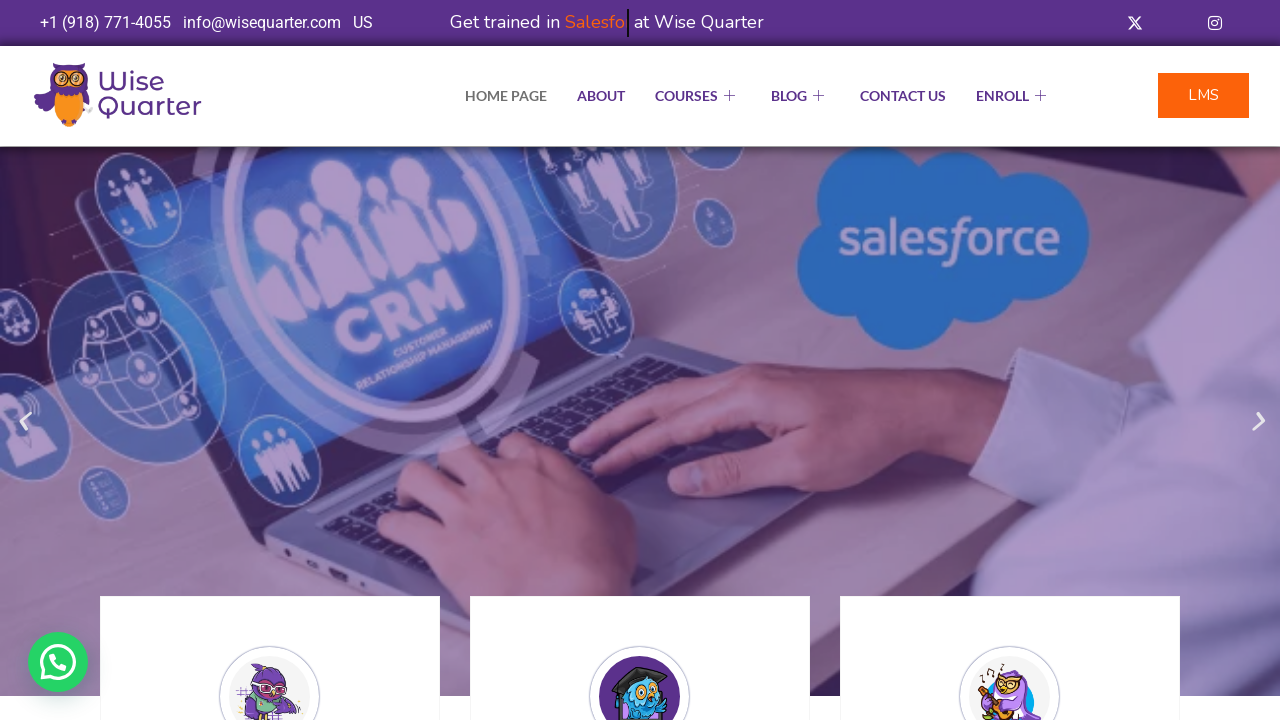

Retrieved page source content
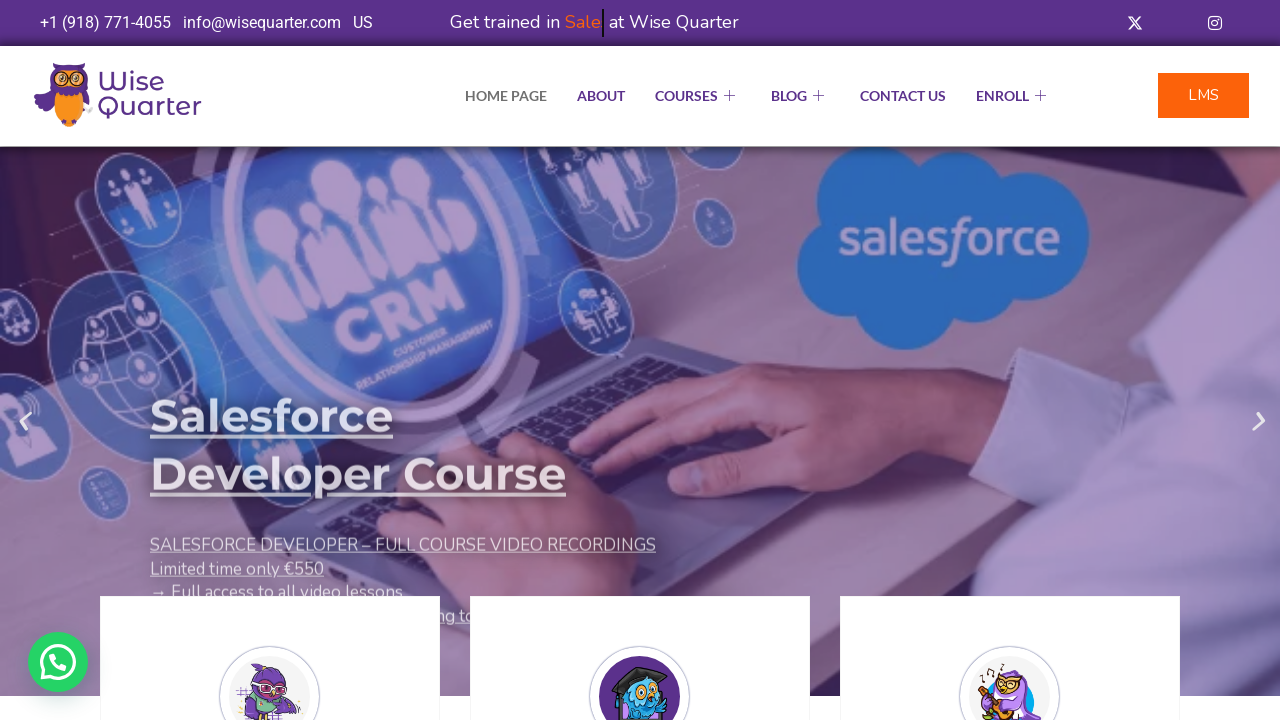

Retrieved window handle information
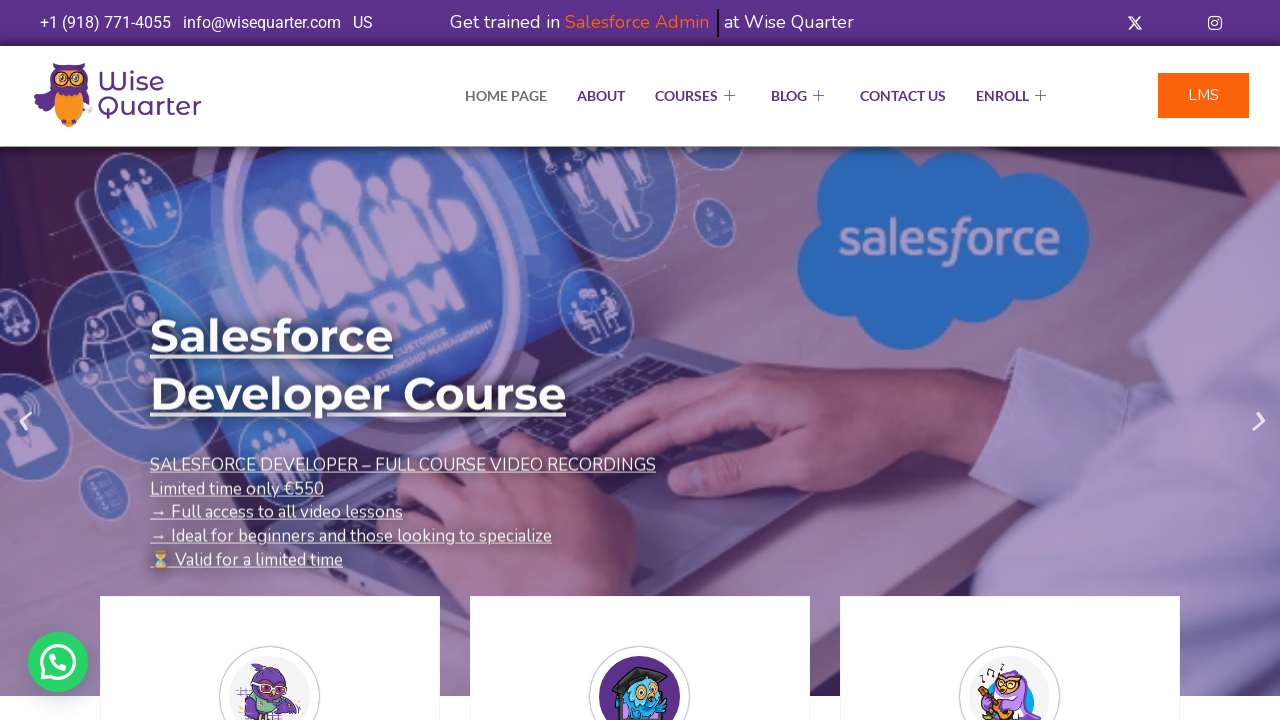

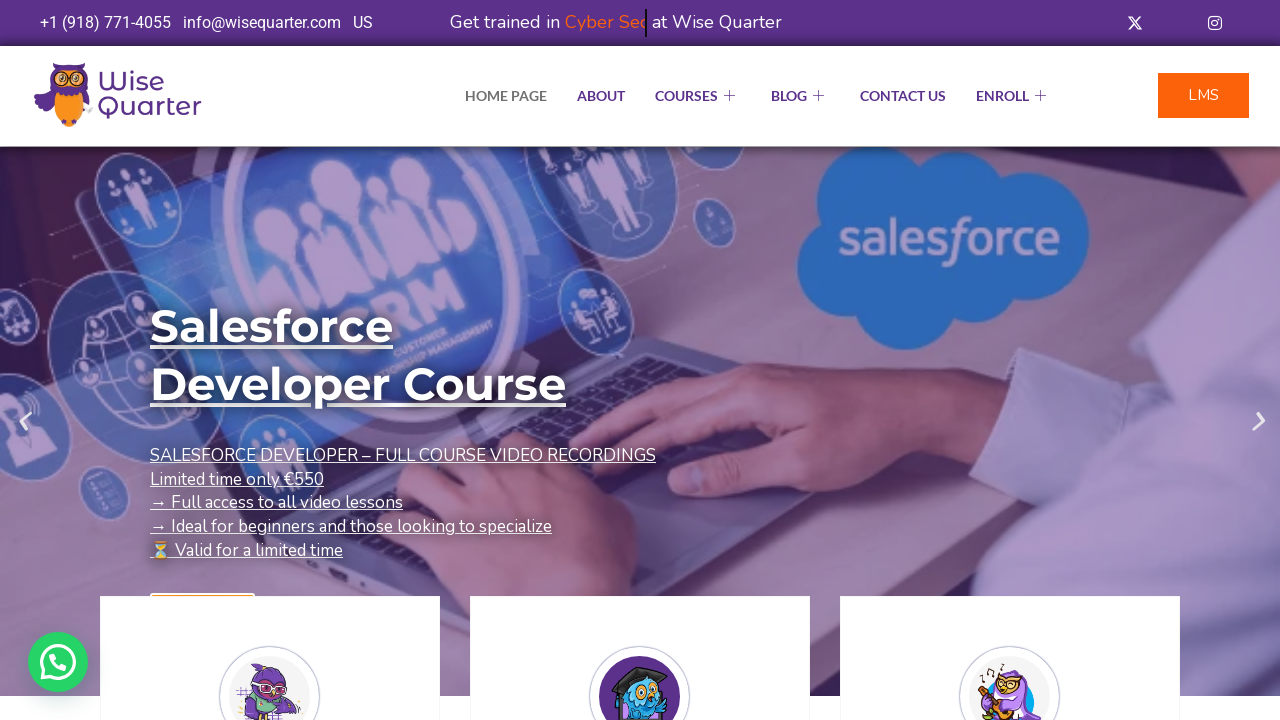